Tests checkbox interaction and verification of element state properties including selected, displayed, and enabled status

Starting URL: https://rahulshettyacademy.com/AutomationPractice/

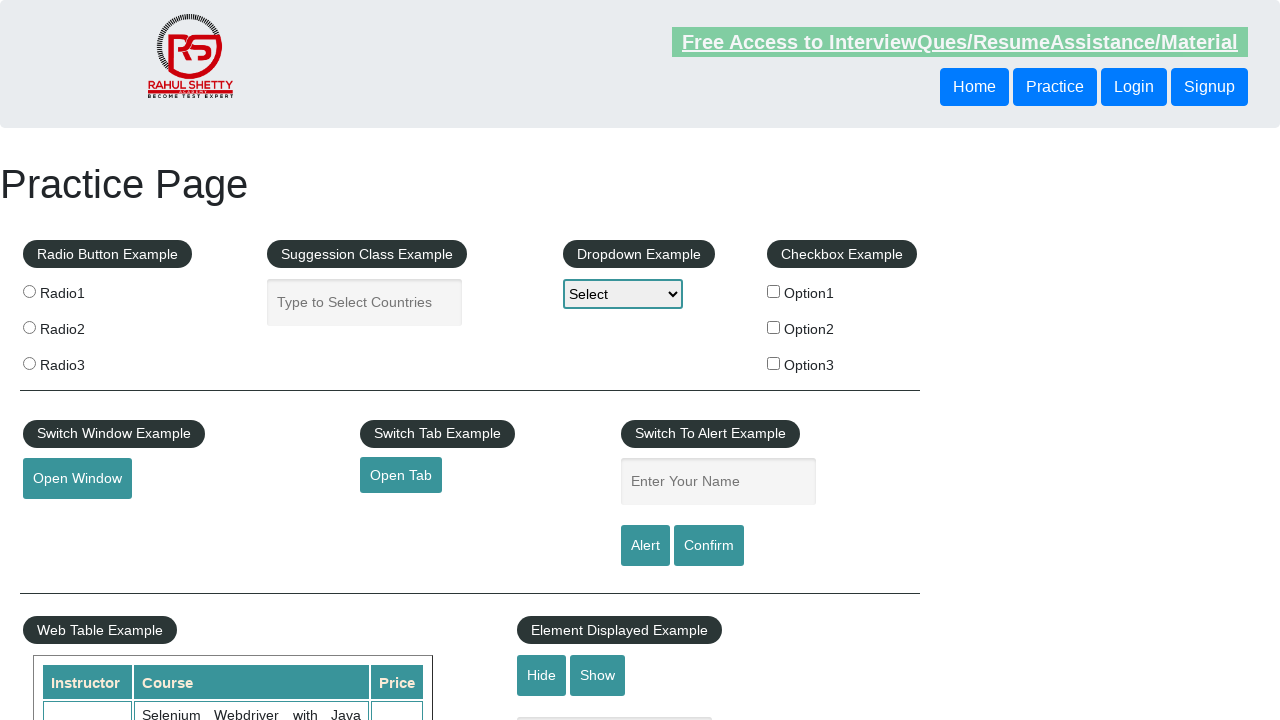

Clicked checkbox with id 'checkBoxOption1' at (774, 291) on input#checkBoxOption1
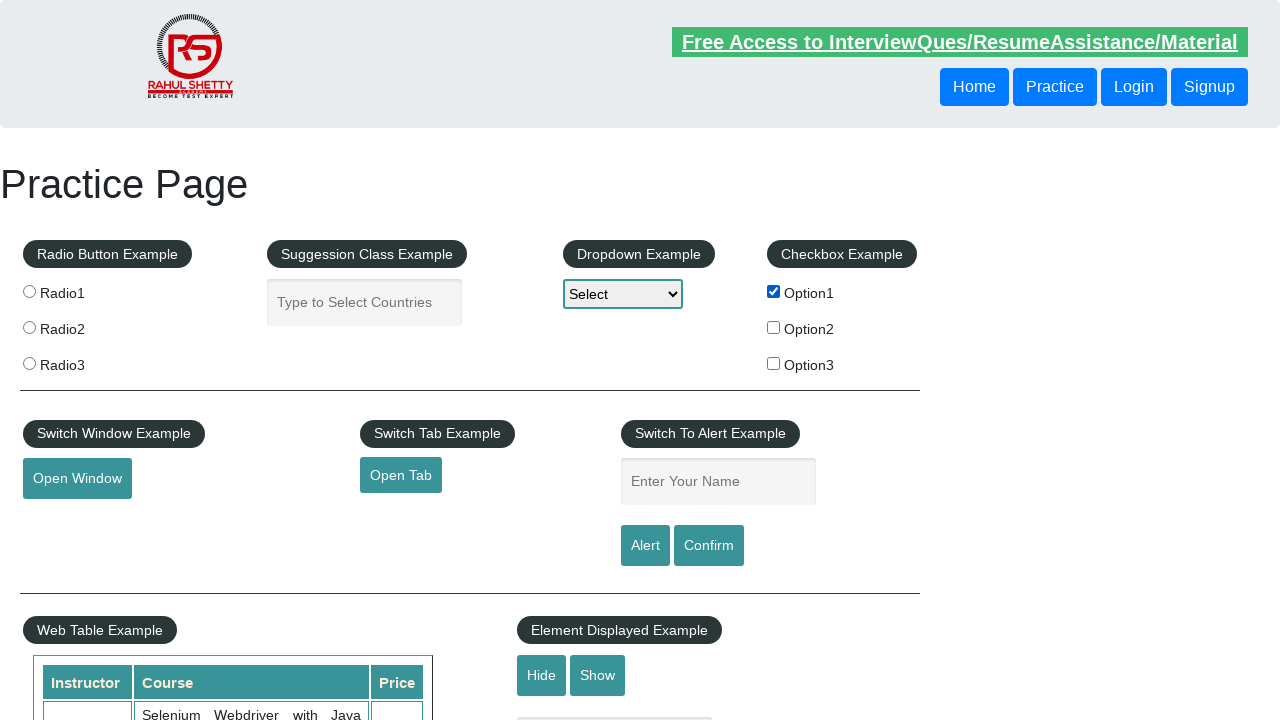

Located checkbox element
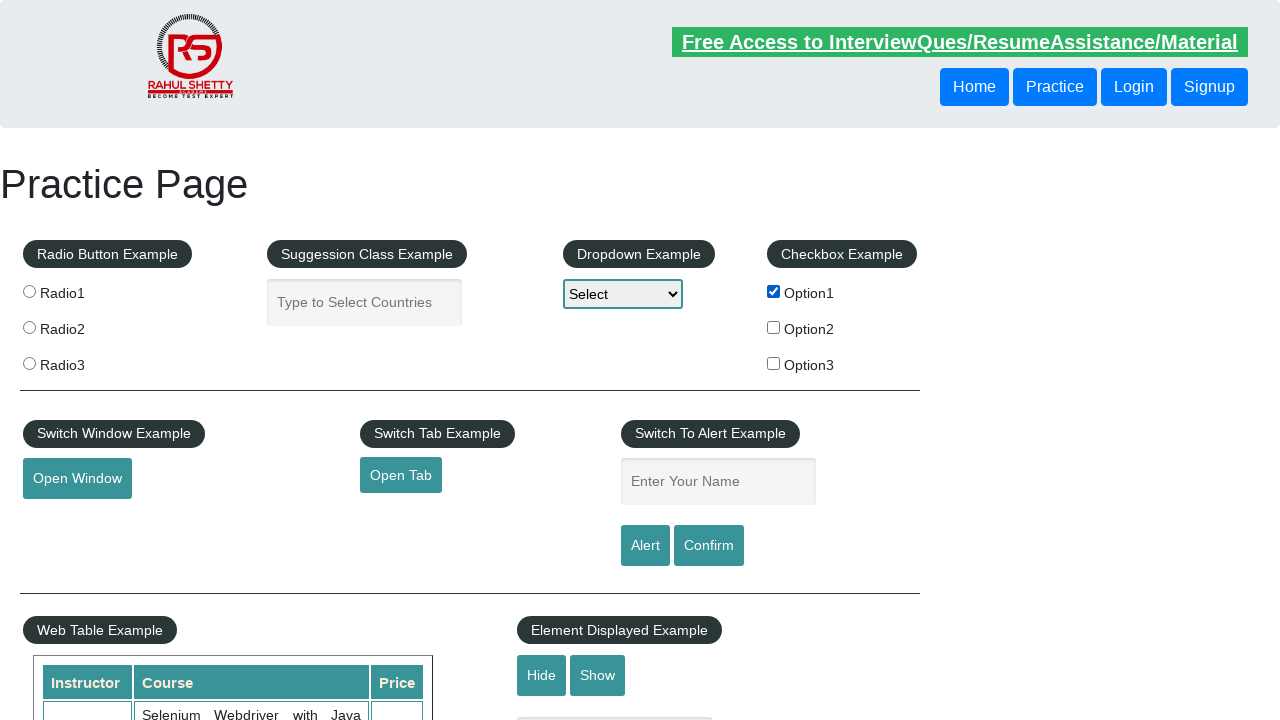

Checked if checkbox is selected
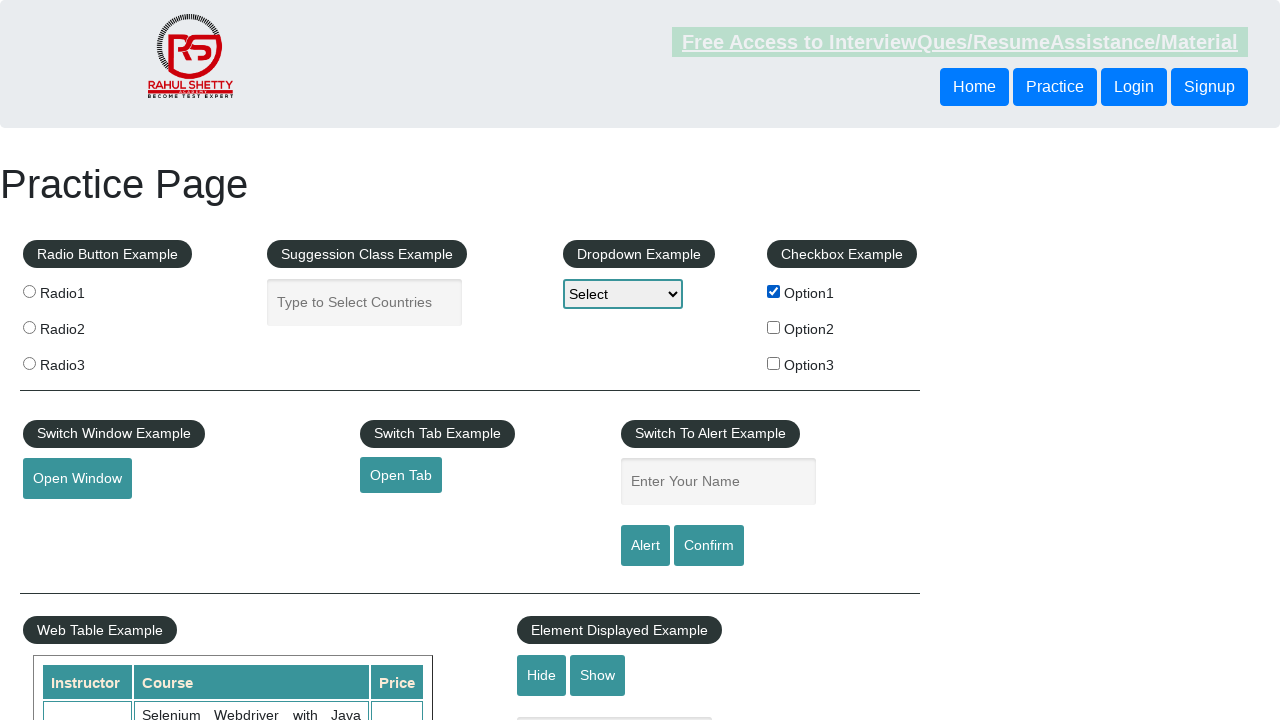

Verified checkbox is displayed/visible
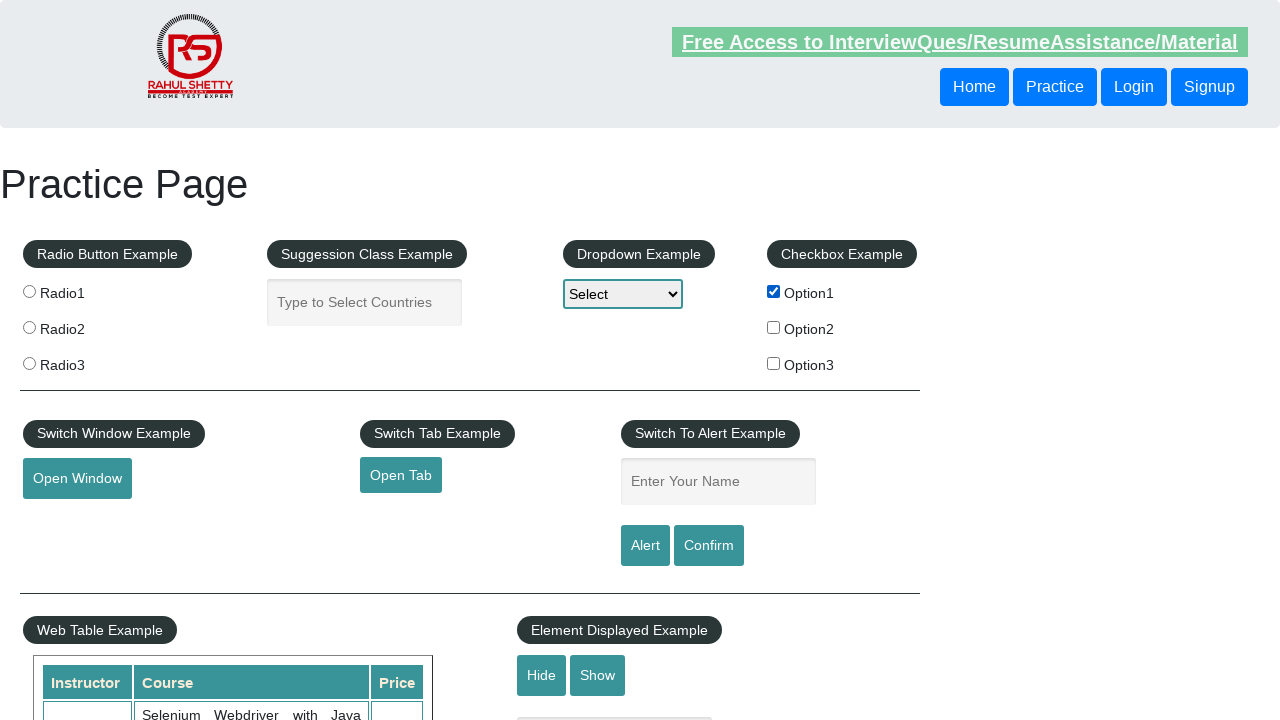

Verified checkbox is enabled
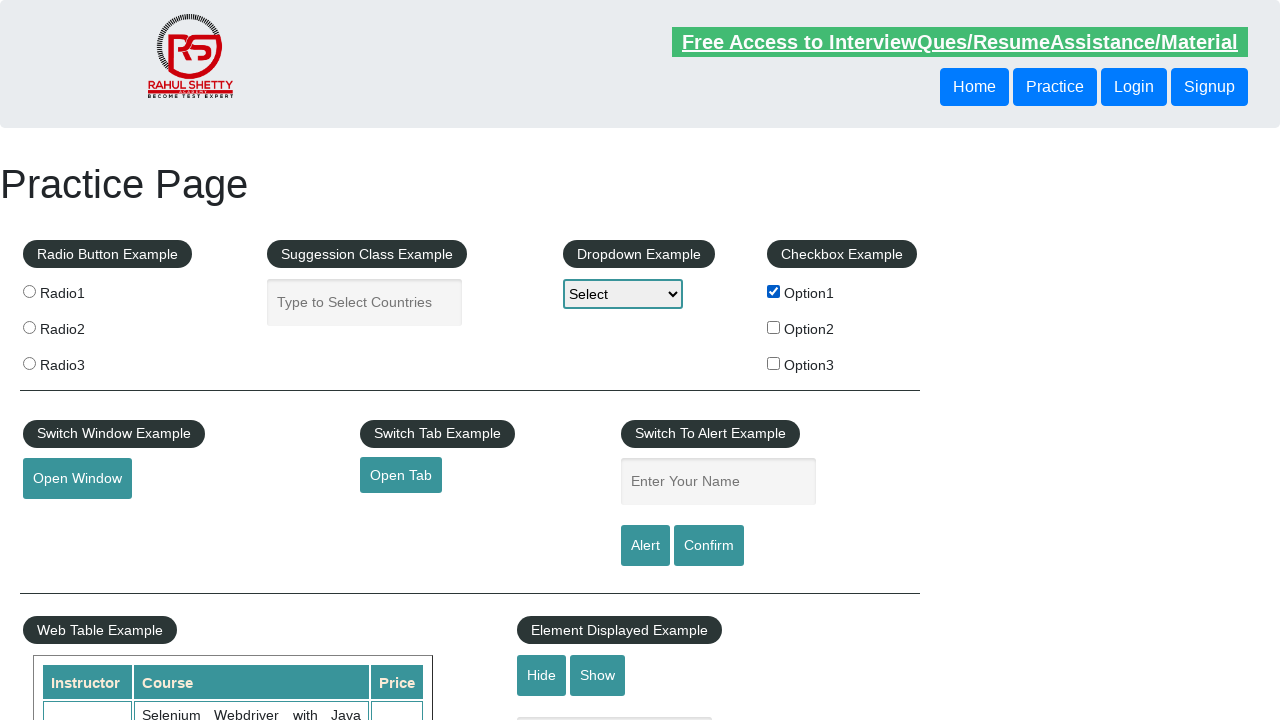

Printed checkbox selected status: True
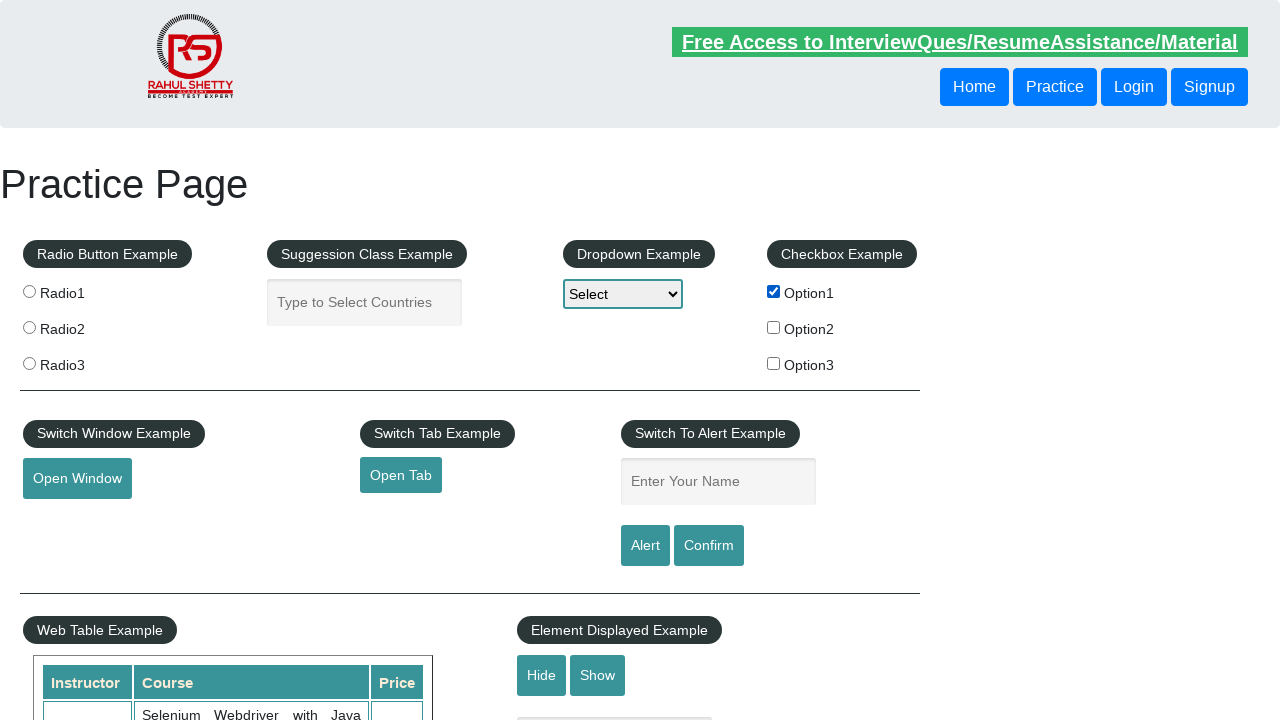

Printed checkbox displayed status: True
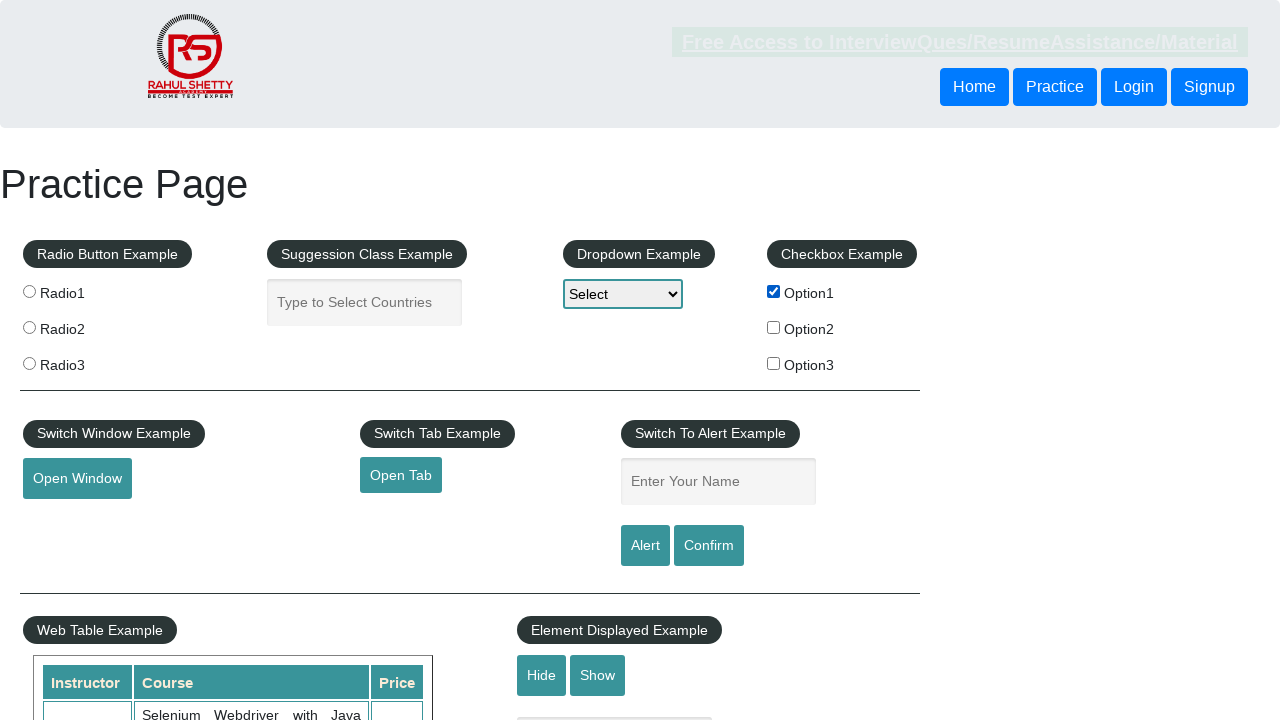

Printed checkbox enabled status: True
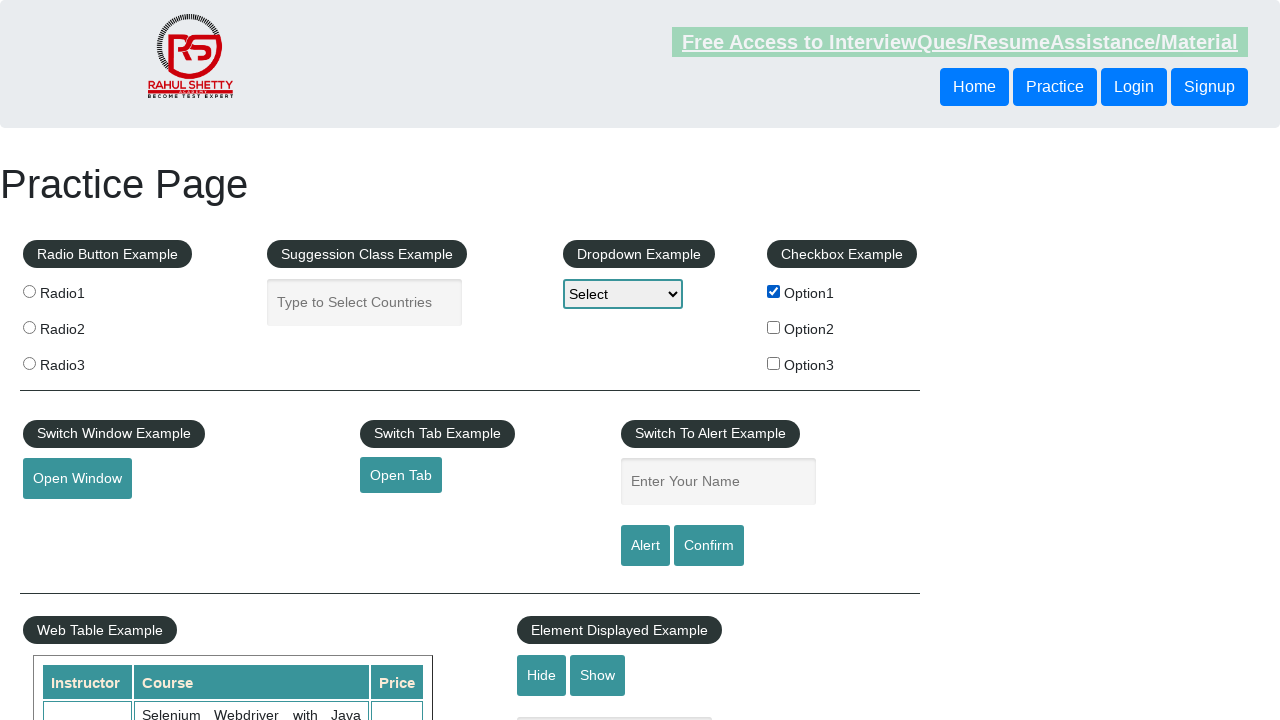

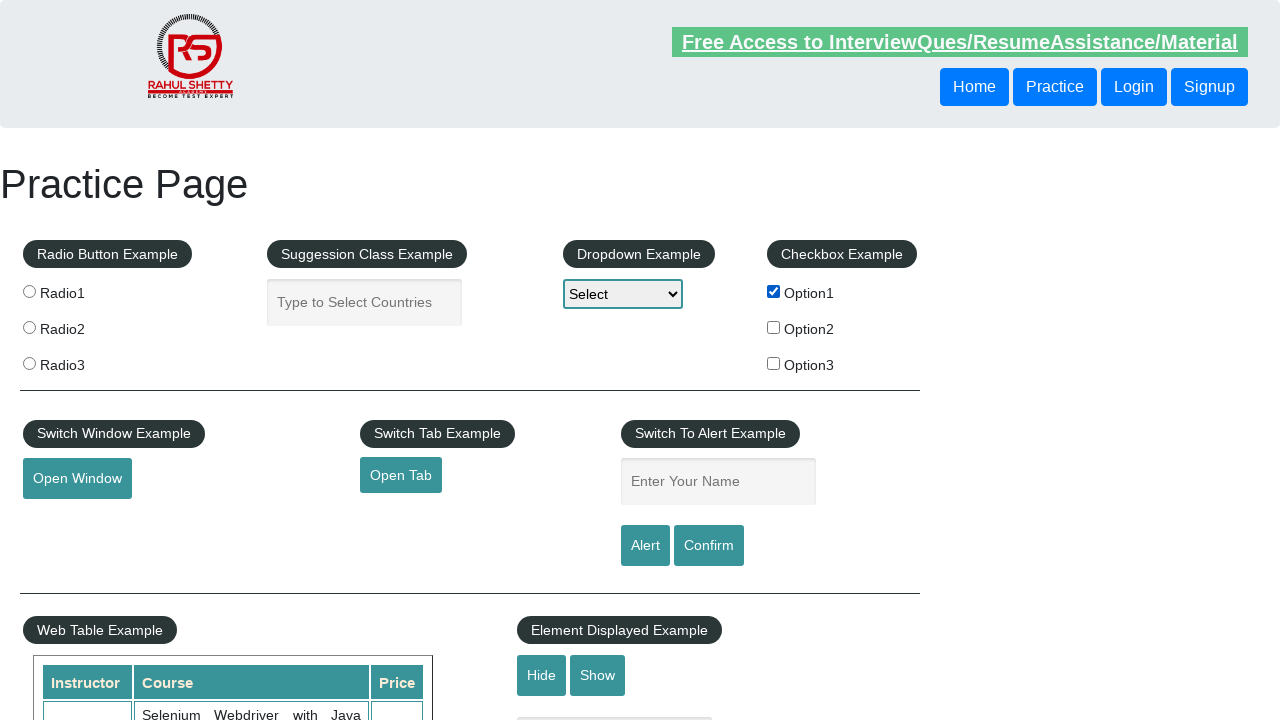